Verifies that the header text on the ZeroBank login page matches the expected text "Log in to ZeroBank"

Starting URL: http://zero.webappsecurity.com/login.html

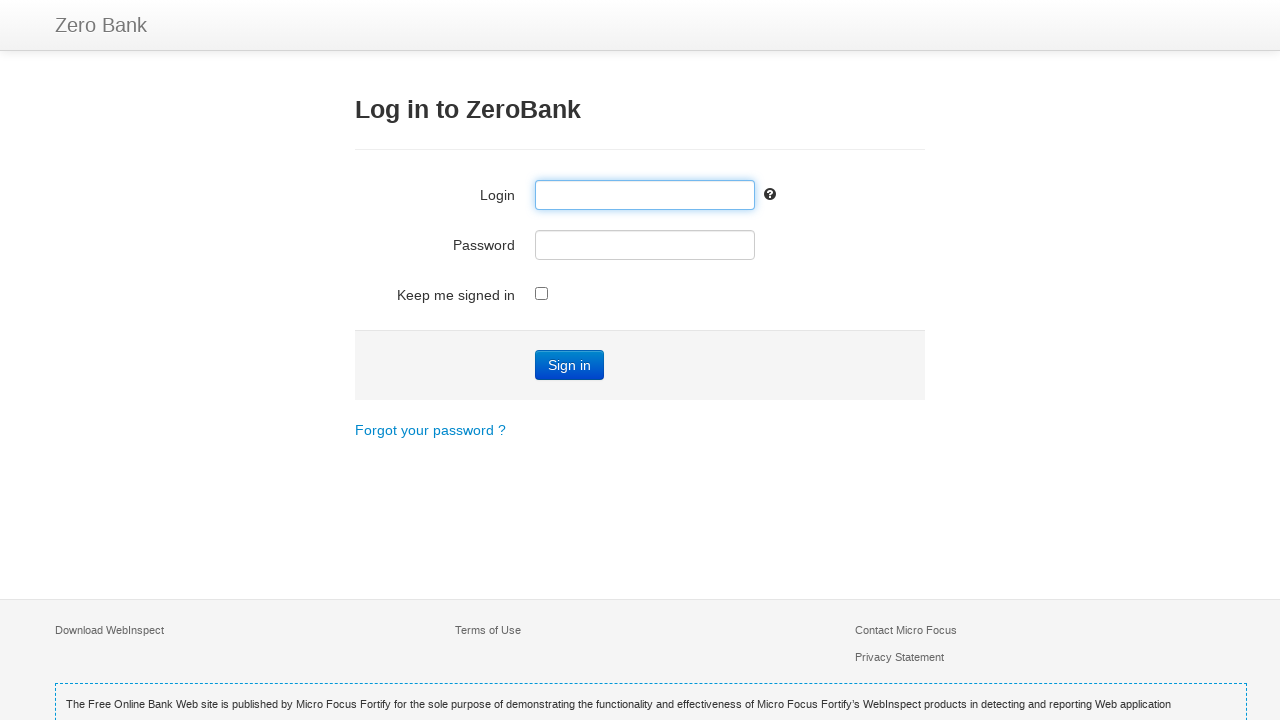

Navigated to ZeroBank login page
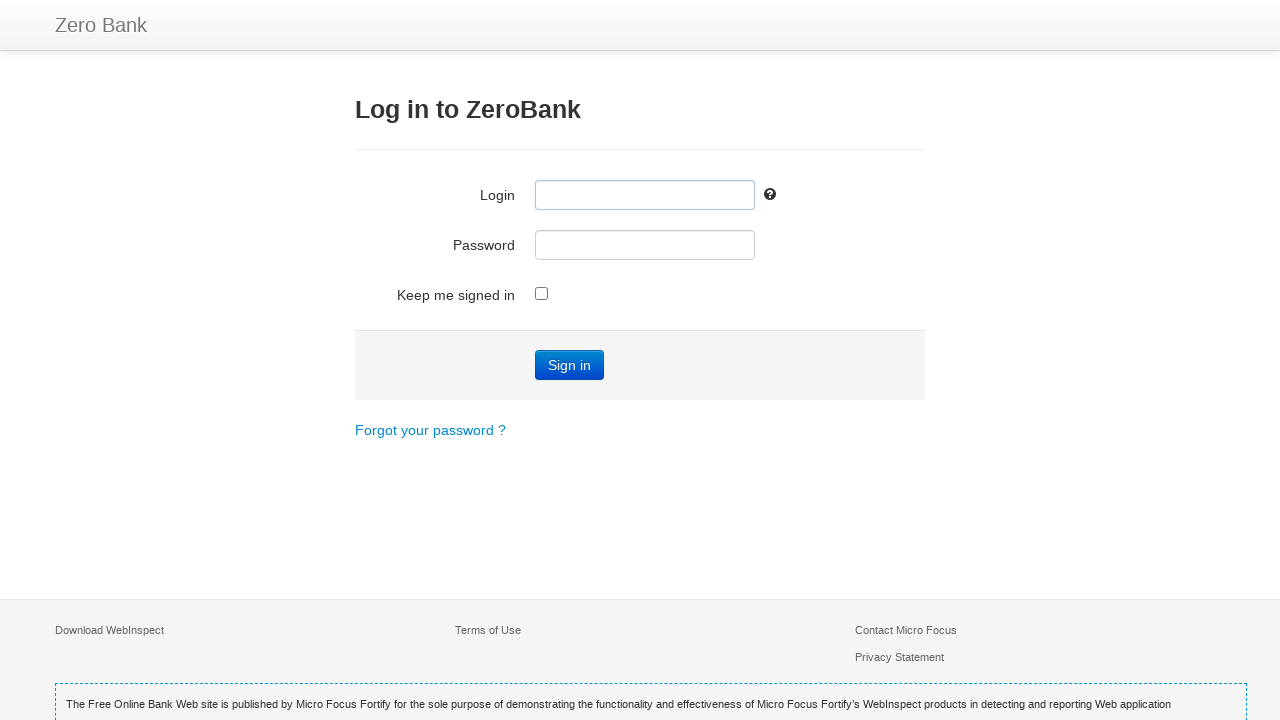

Retrieved header text from h3 element
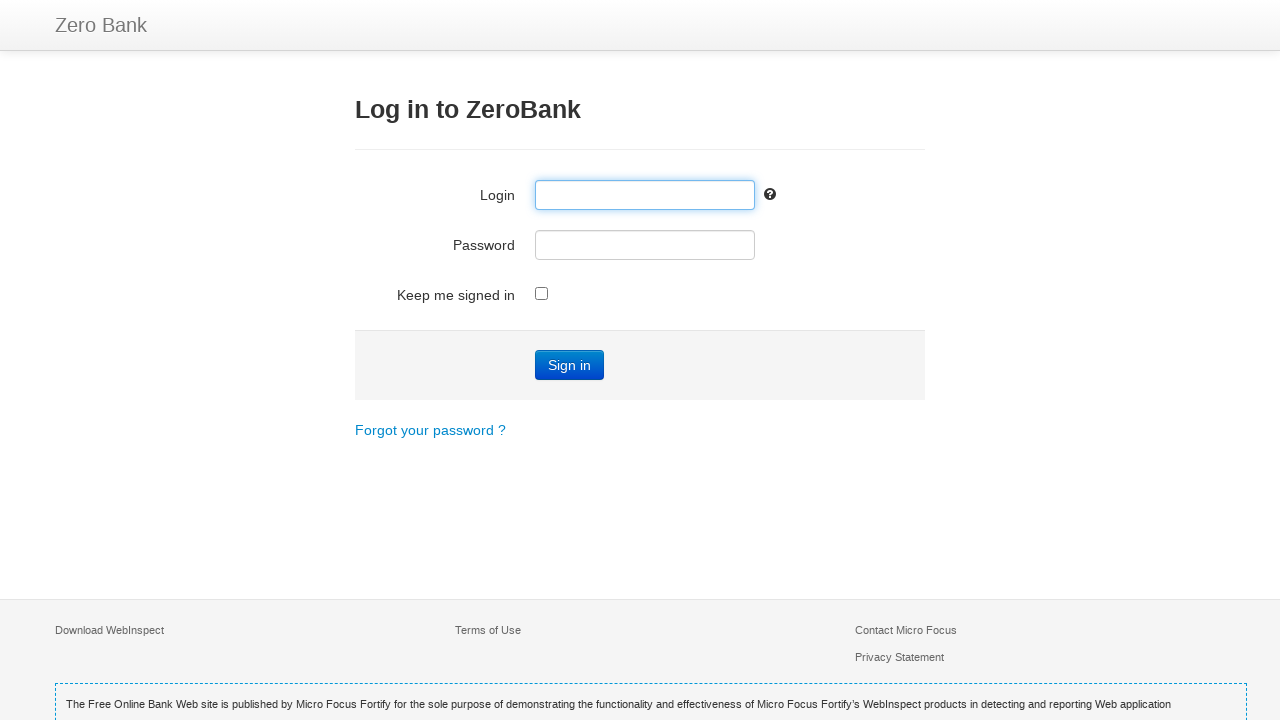

Verified header text matches 'Log in to ZeroBank'
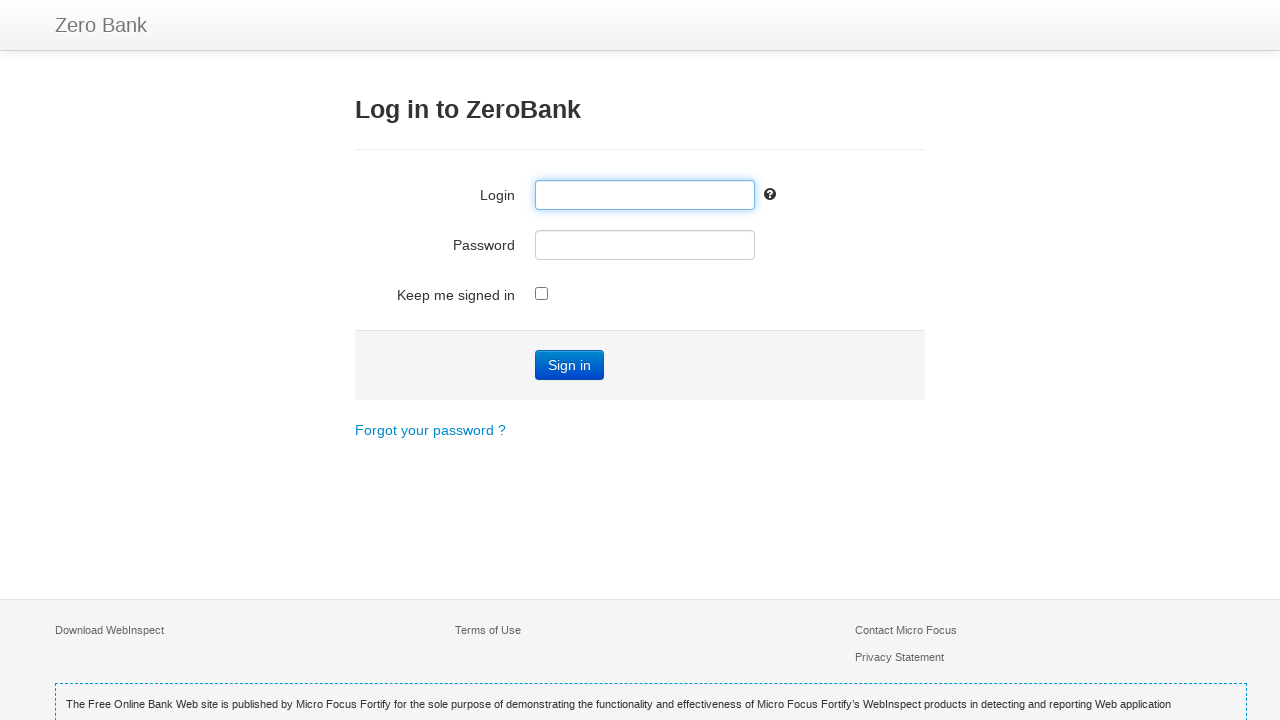

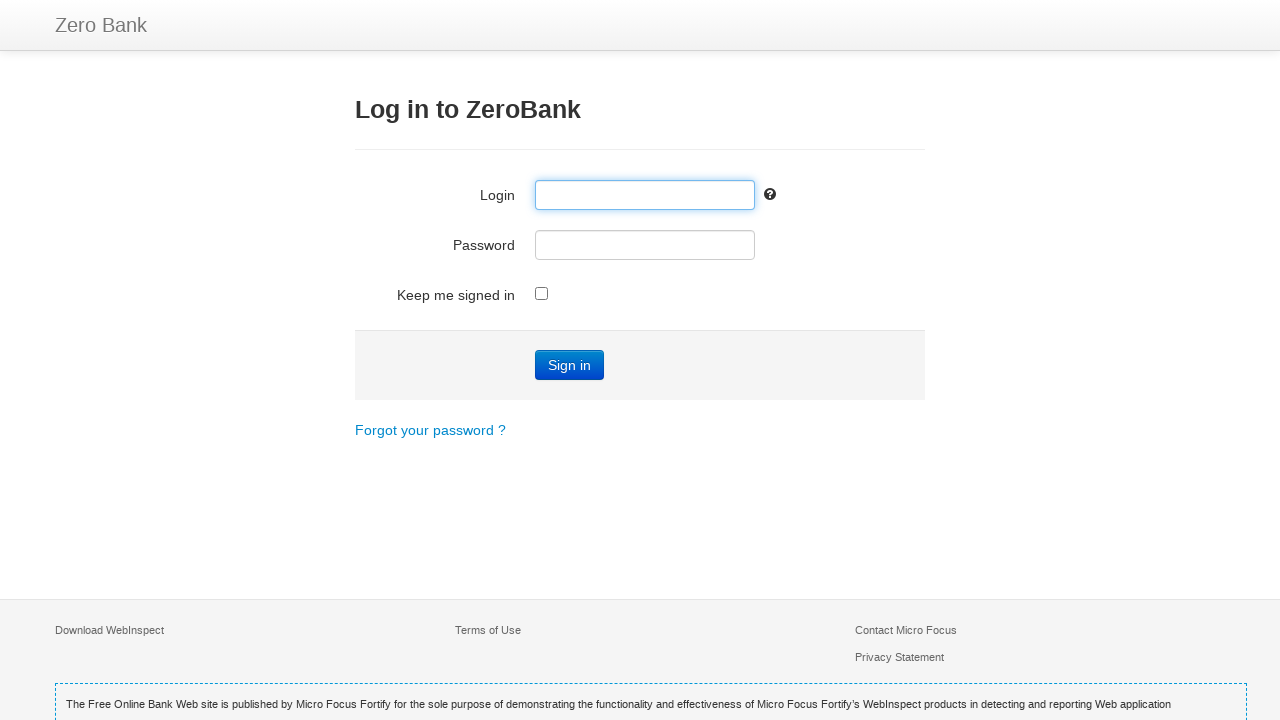